Navigates to Mount Sinai website and retrieves the text content of the "Our Locations" link element

Starting URL: https://www.mountsinai.org/

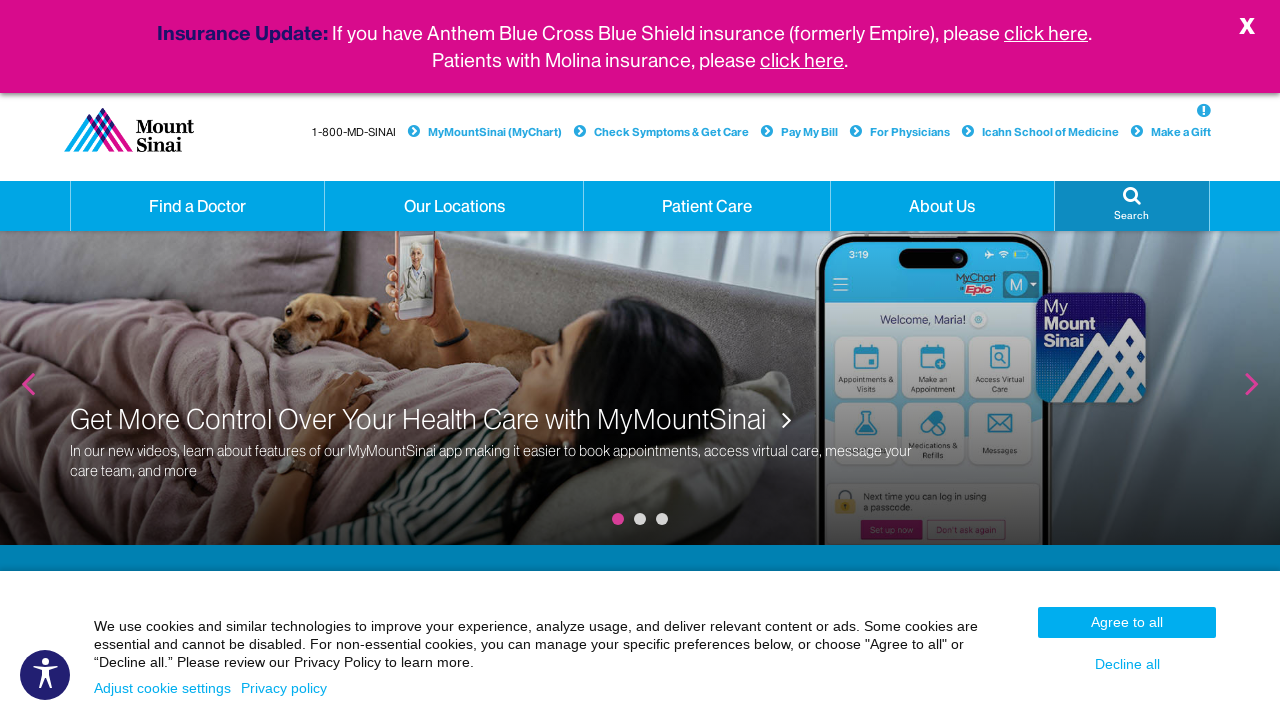

Navigated to Mount Sinai website
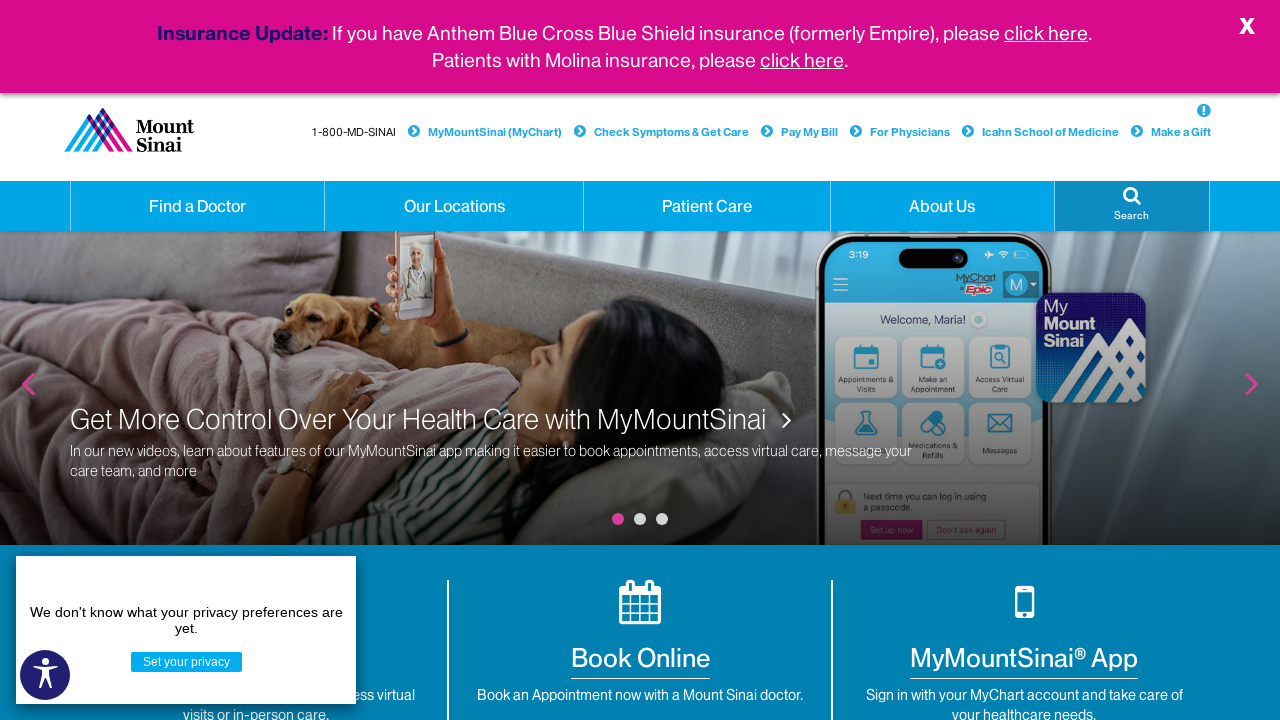

Located the 'Our Locations' link element
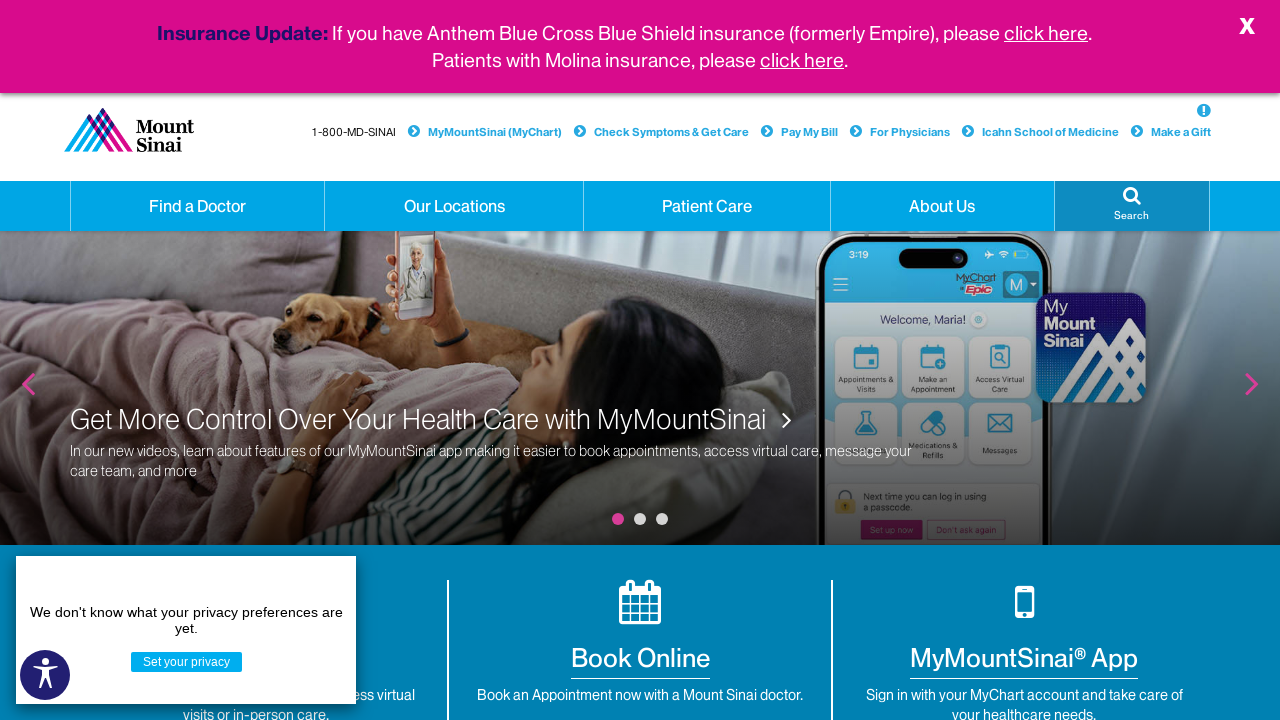

Retrieved text content from 'Our Locations' link
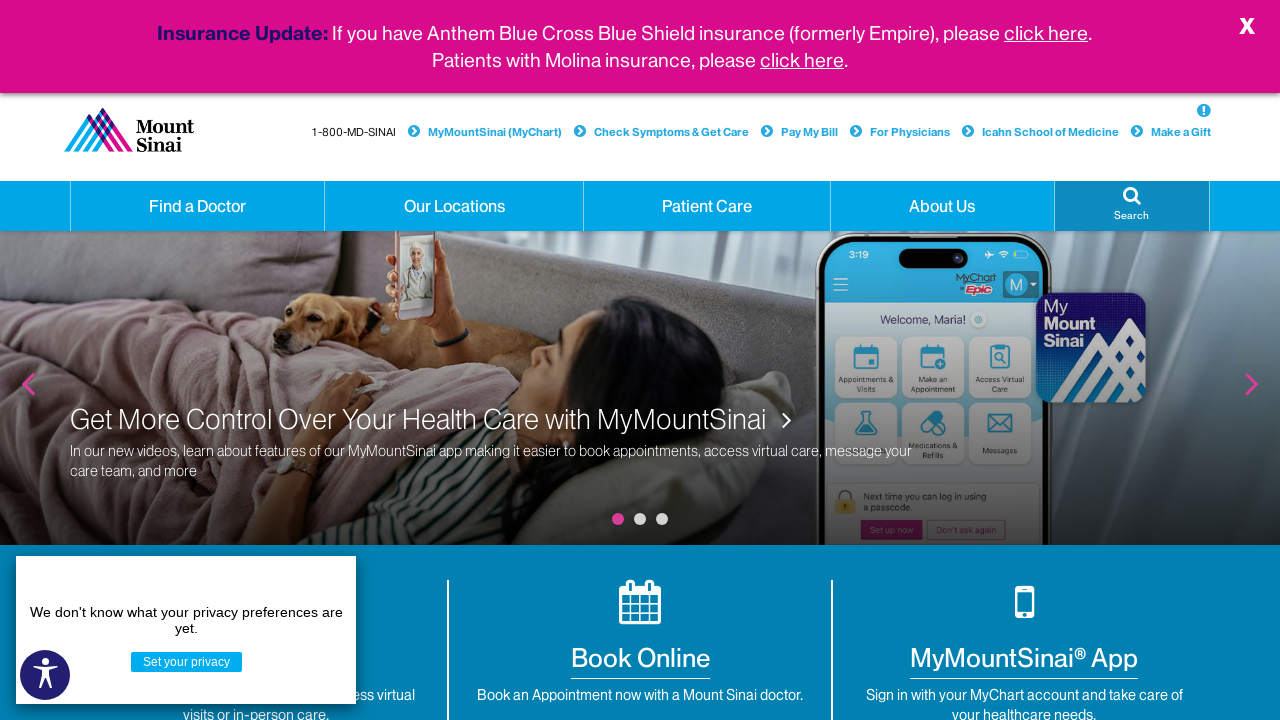

Printed text content: 
                            
                            Our Locations
                        
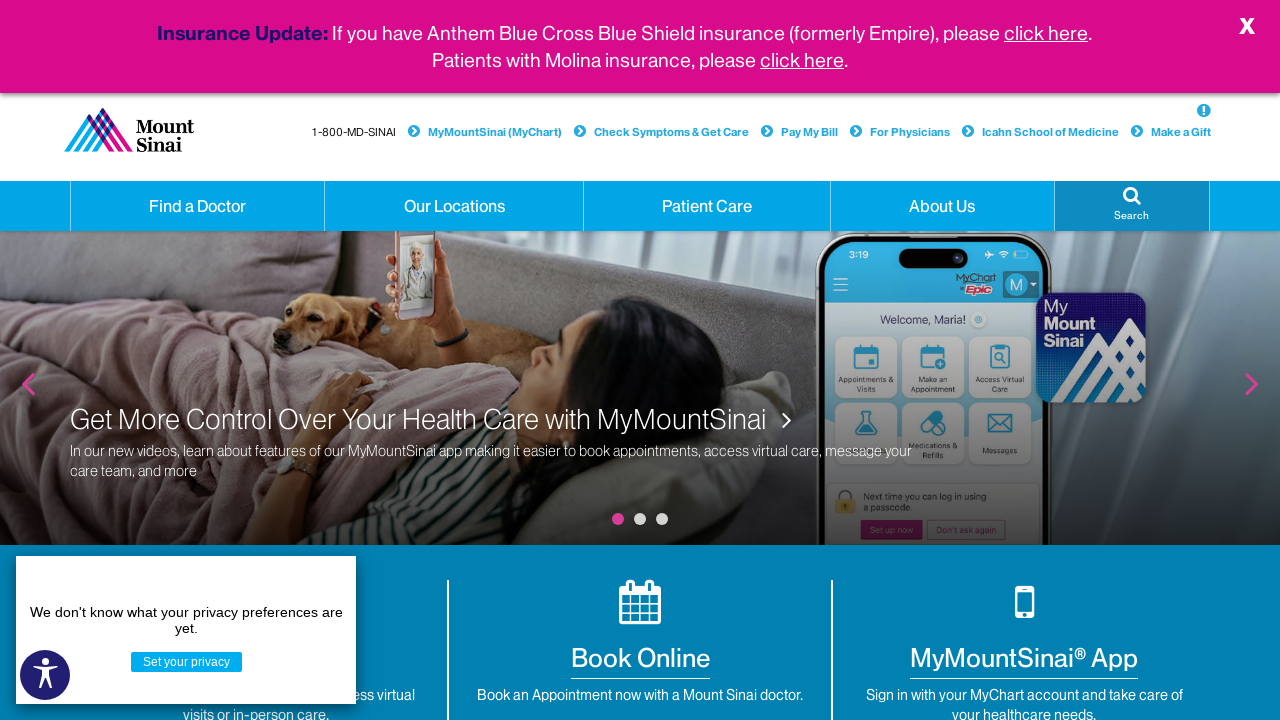

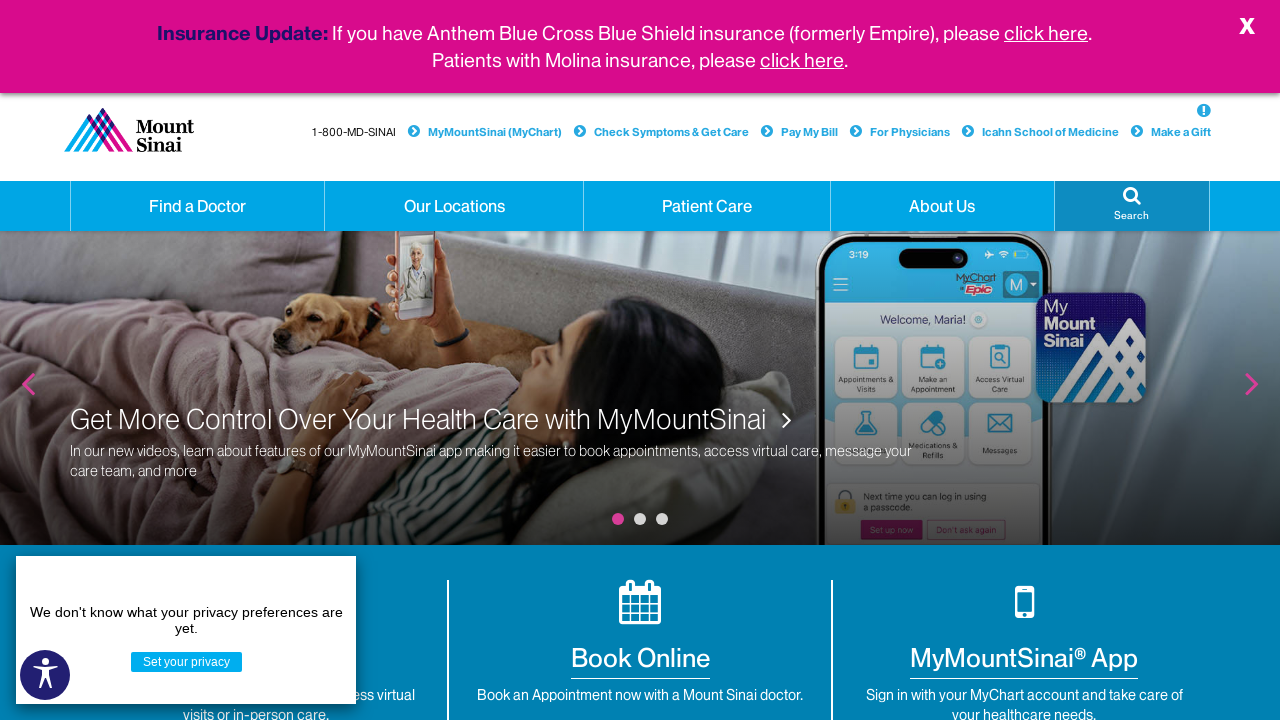